Tests editing content inside an iframe by navigating to the frames page, clicking the iFrame link, switching to the iframe, clearing existing content, inserting test text via JavaScript, and verifying the text was inserted correctly.

Starting URL: https://the-internet.herokuapp.com/frames

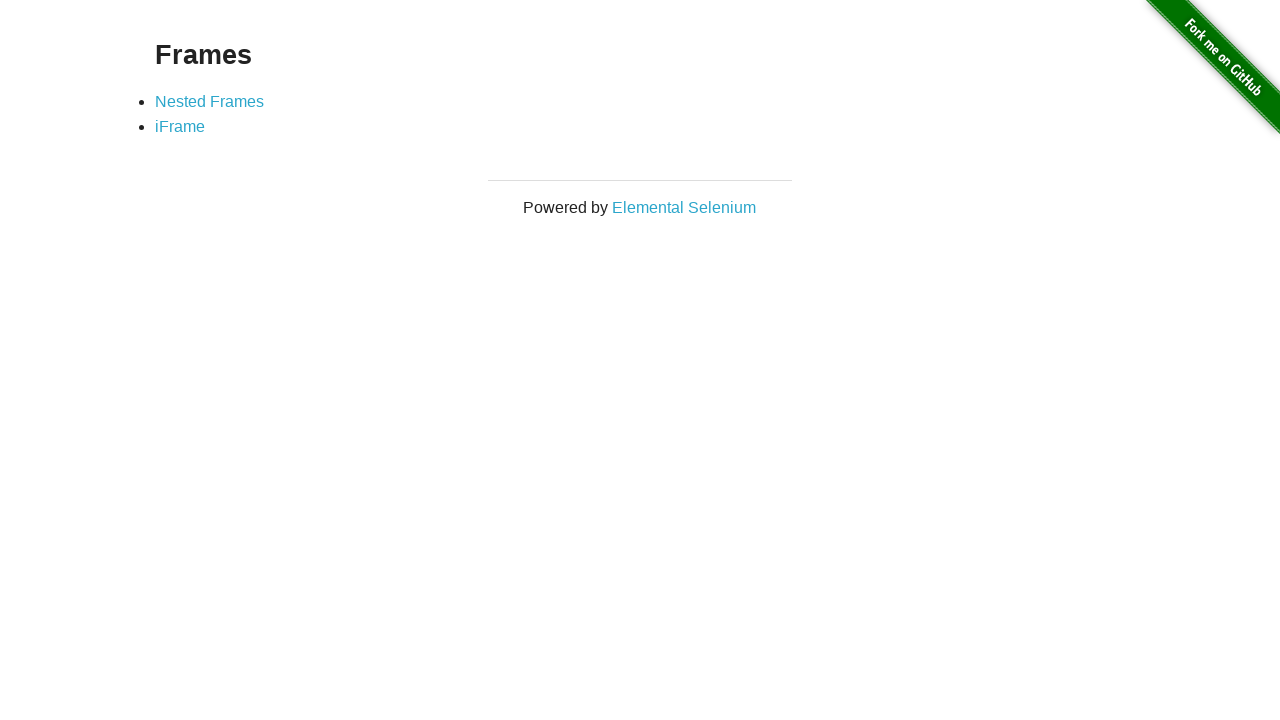

Clicked the iFrame link at (180, 127) on text=iFrame
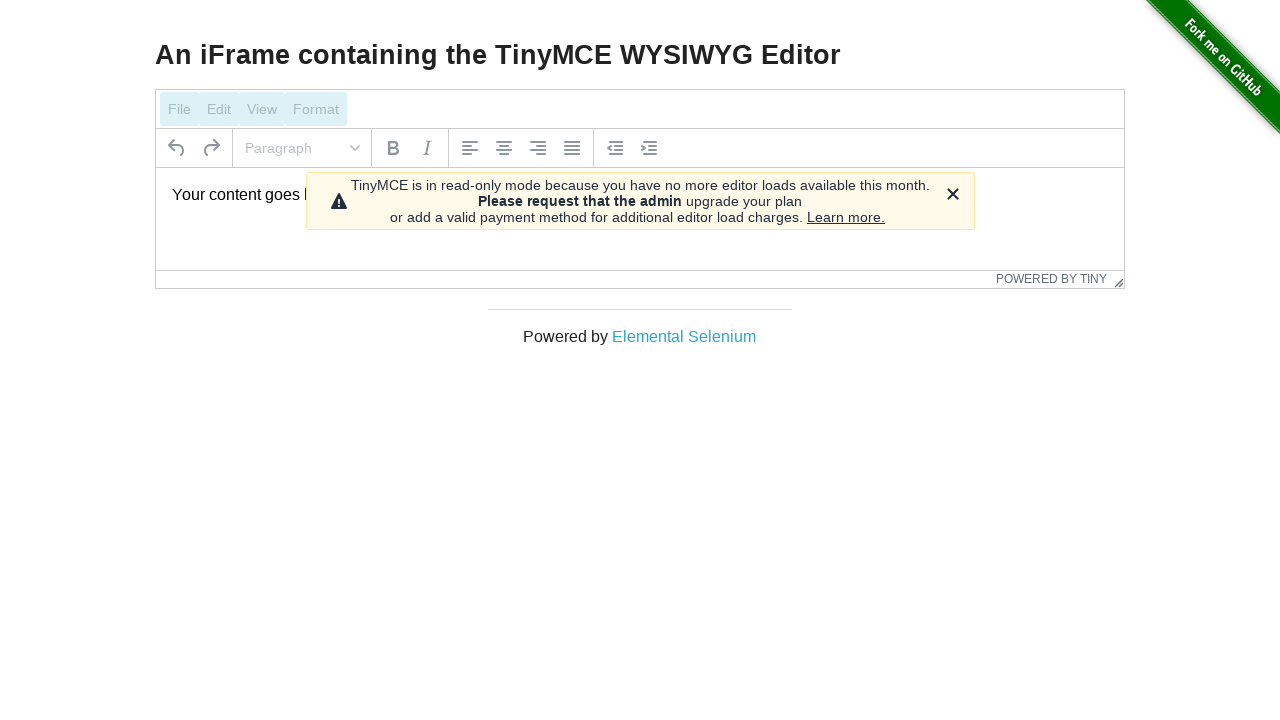

Located the iframe with ID 'mce_0_ifr'
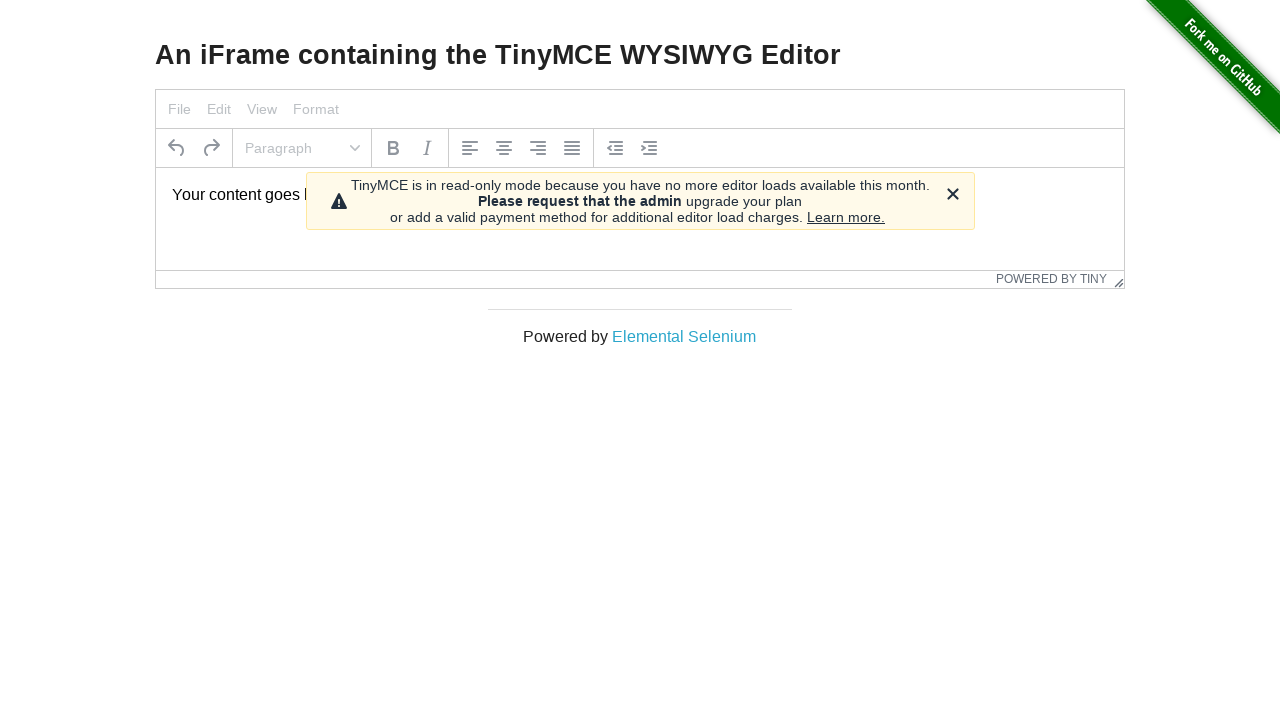

Located the editable body element inside the iframe
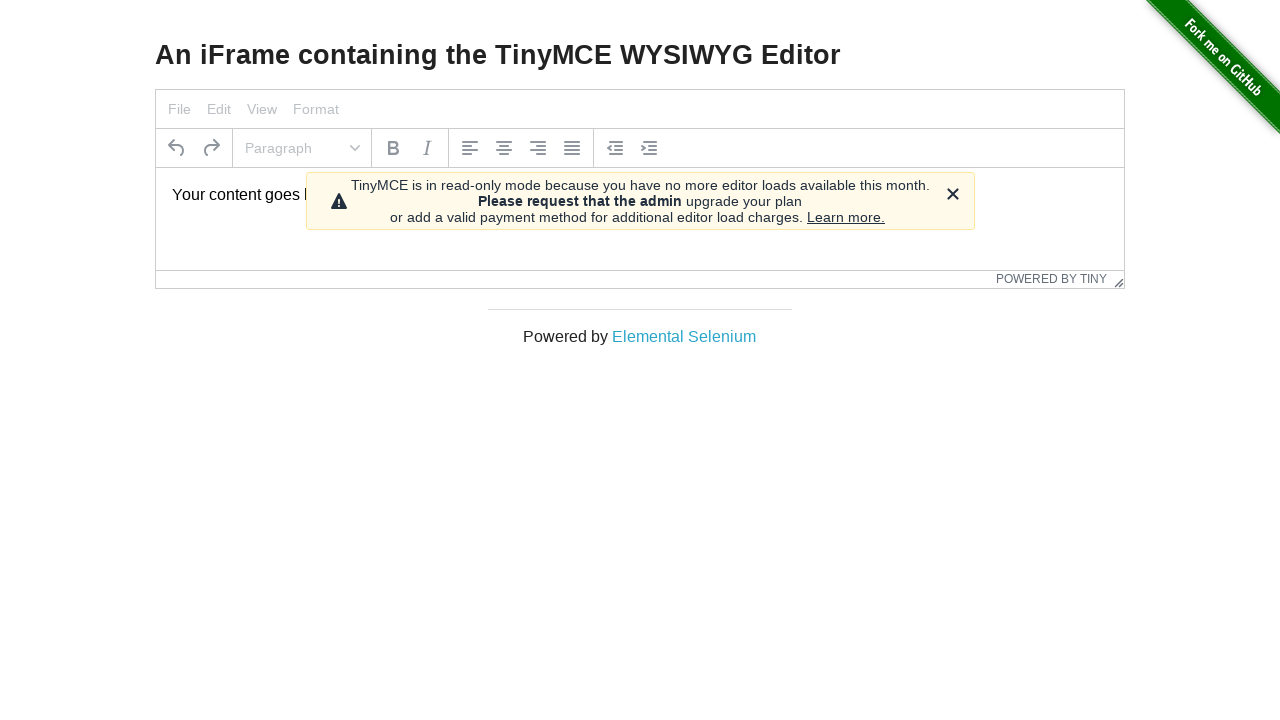

Waited for the editable body to be available
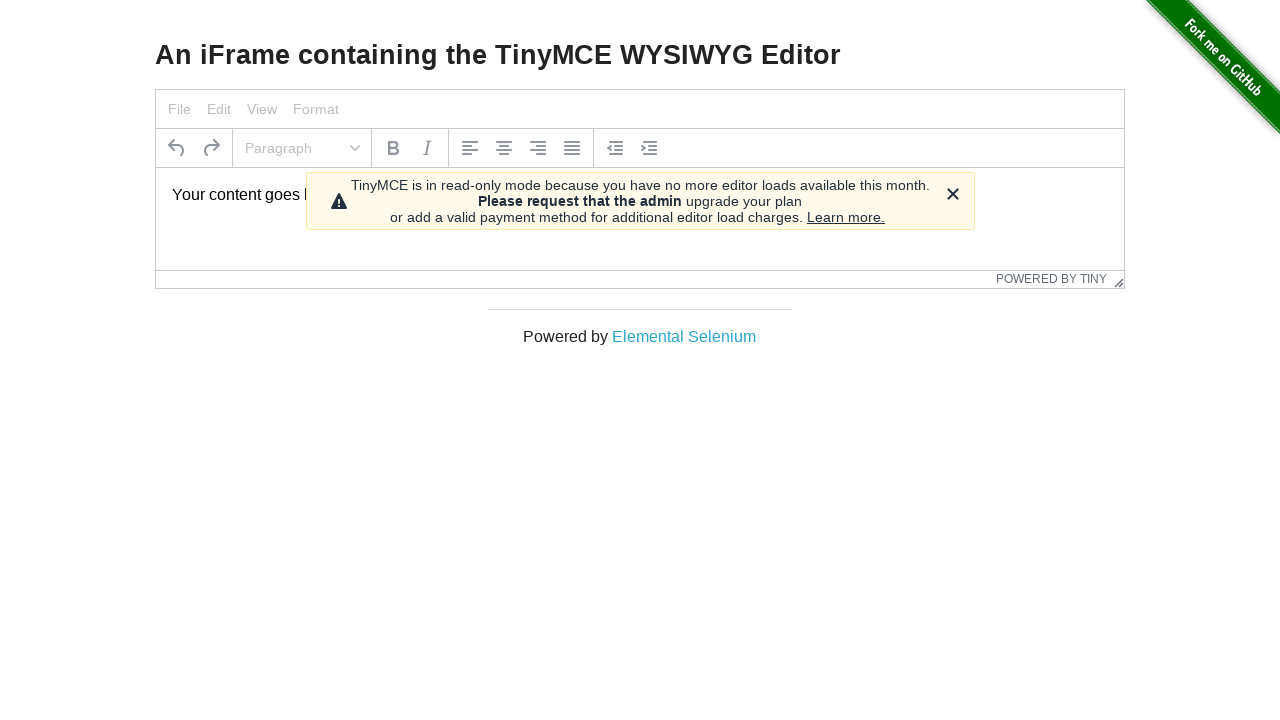

Cleared existing content inside the editable iframe body
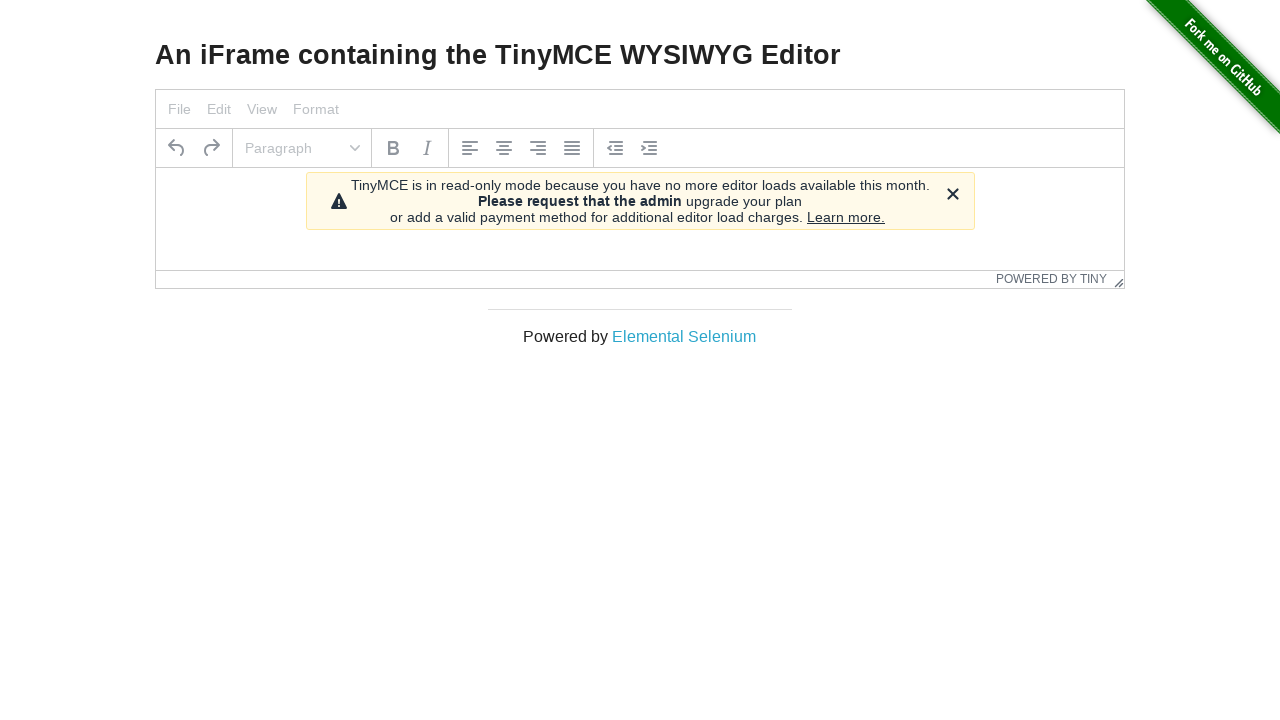

Defined test text to insert: 'Hello, this is a test!'
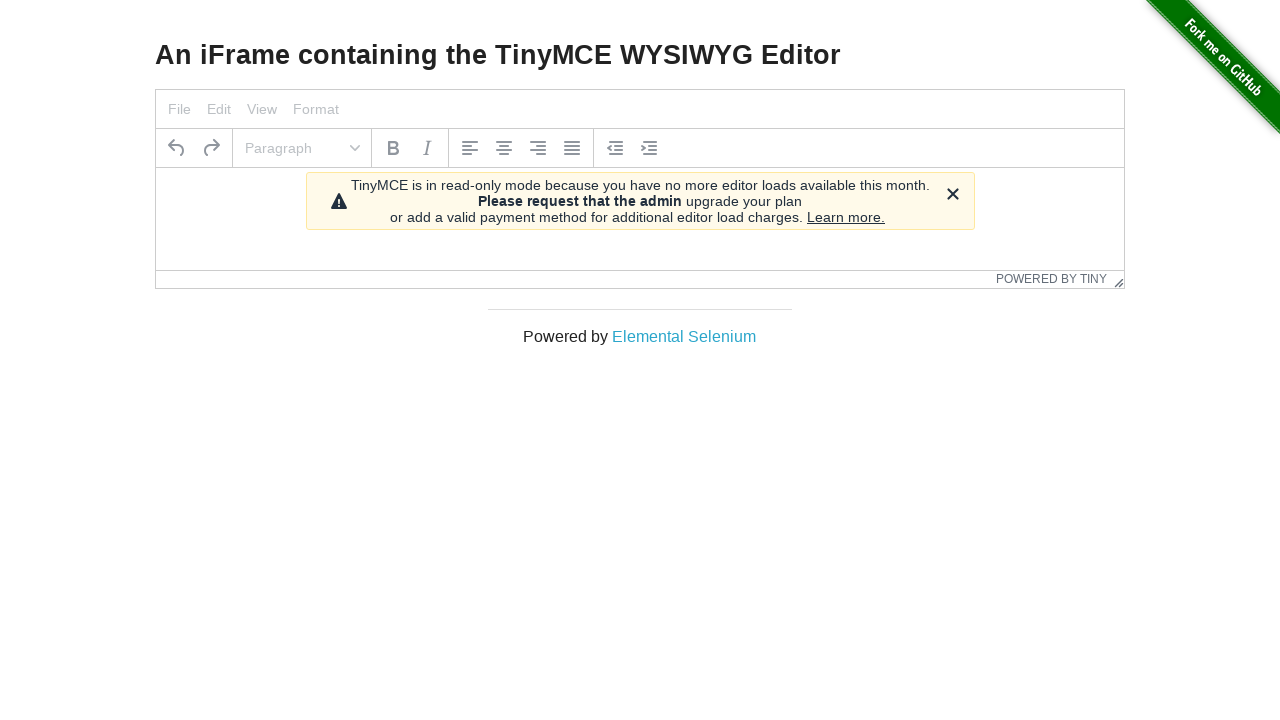

Inserted test text into the iframe's editable body via JavaScript
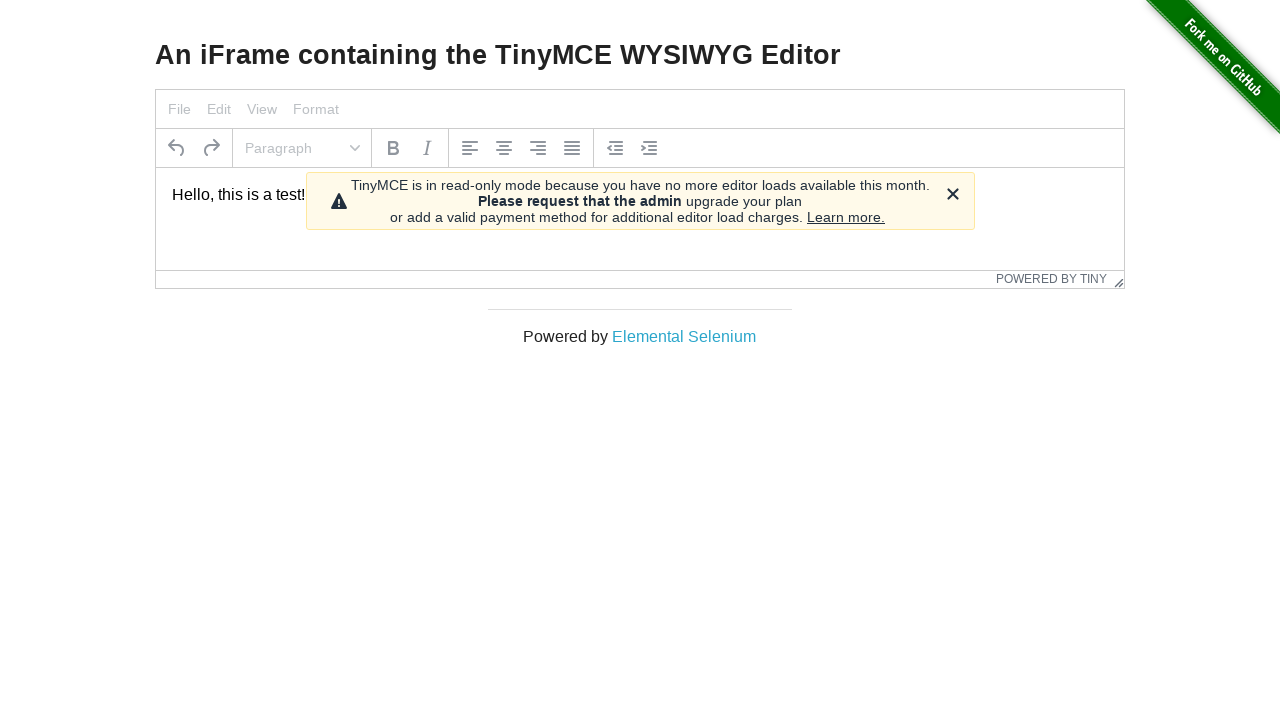

Retrieved the actual text content from the editable body
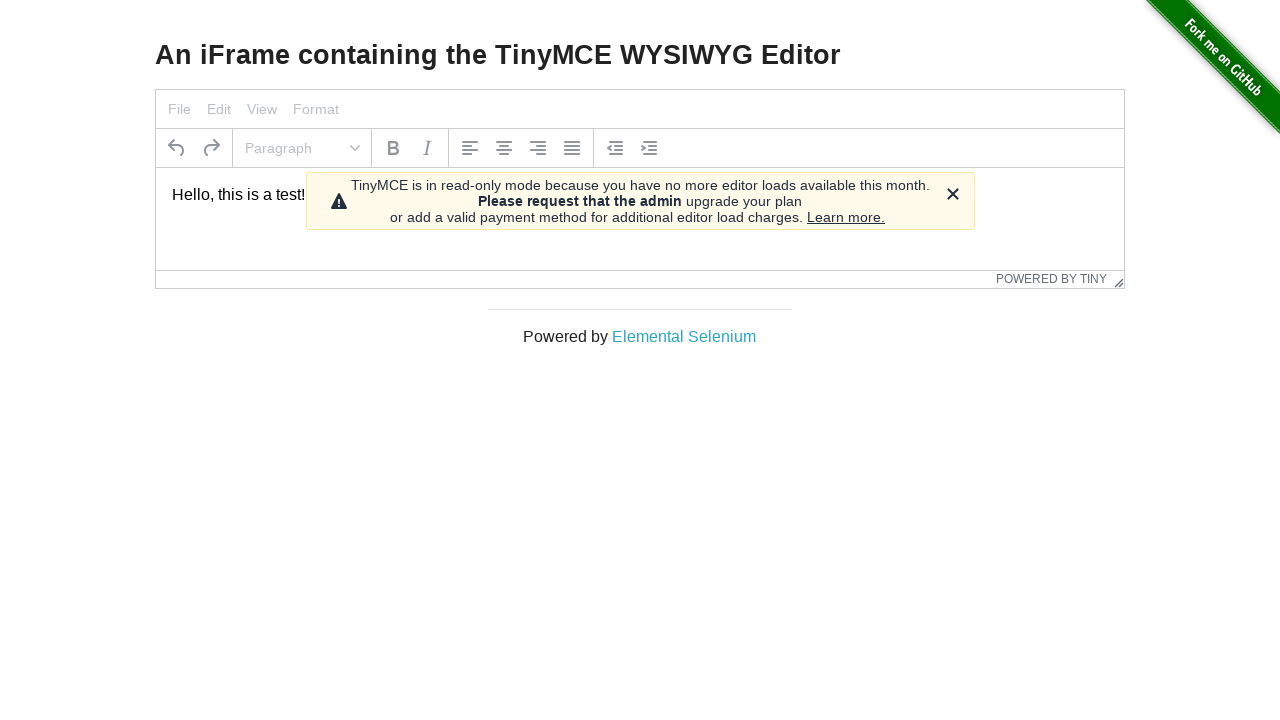

Verified that inserted text matches expected text
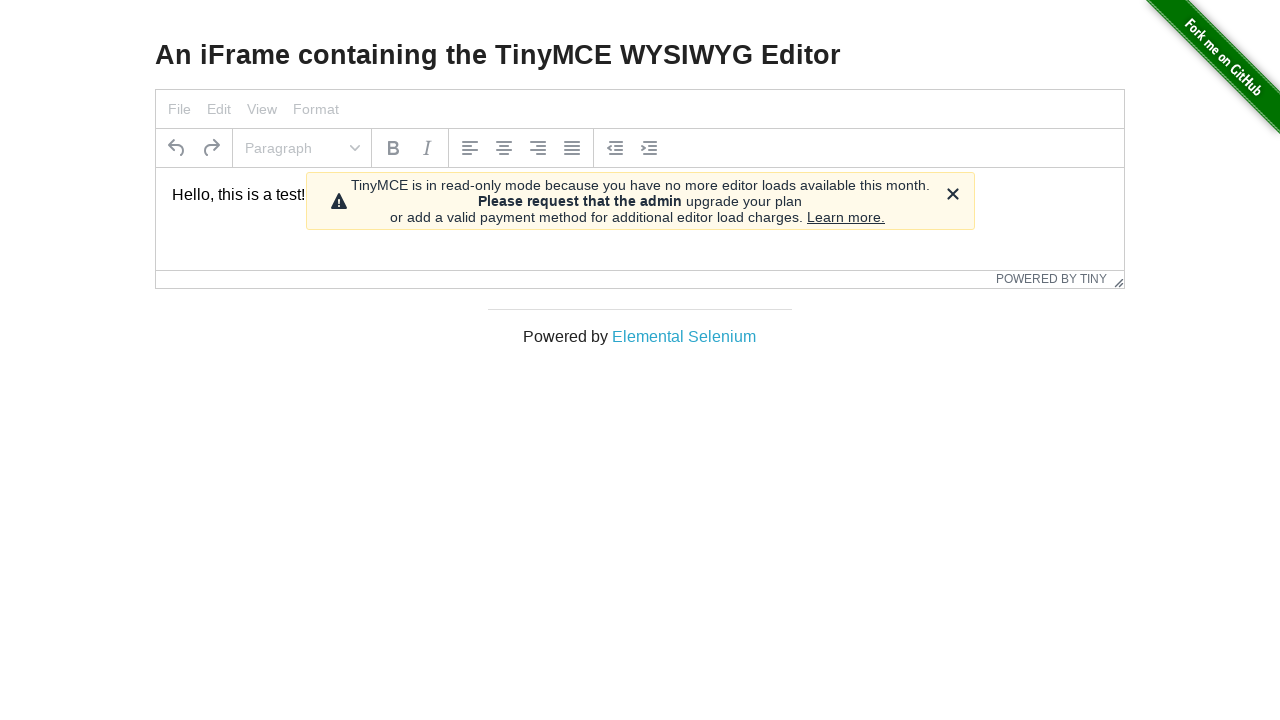

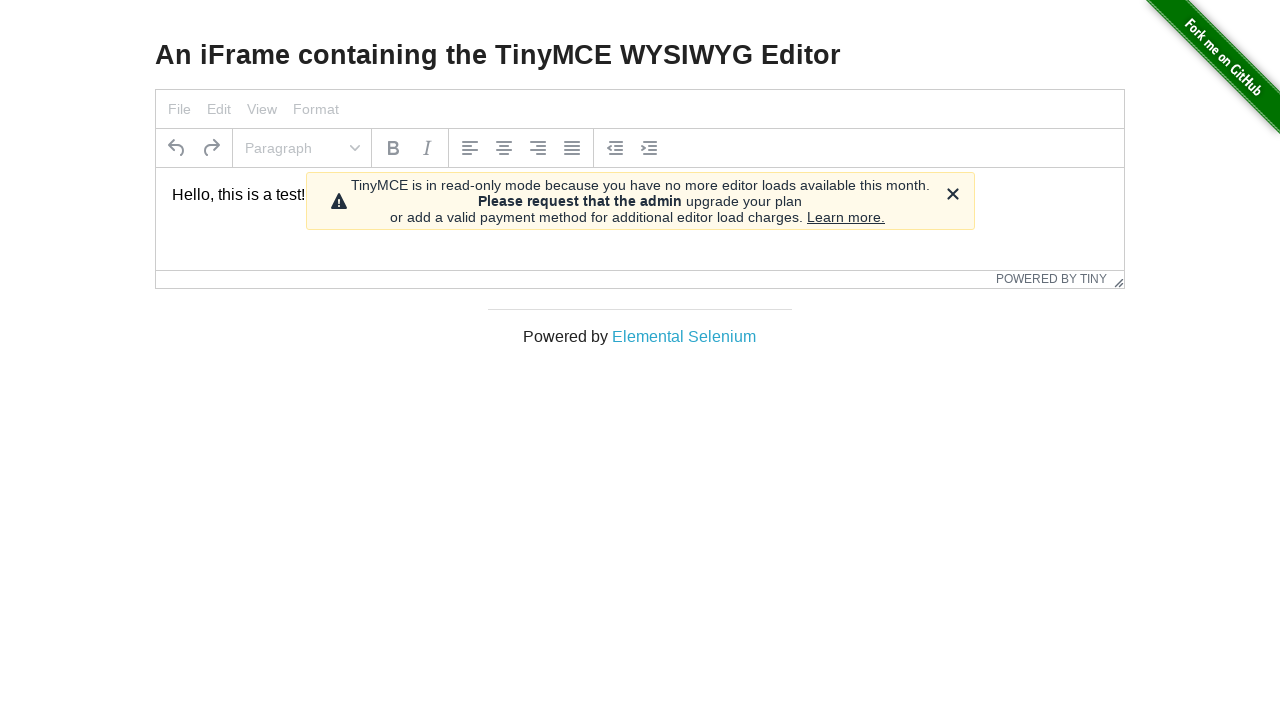